Tests dynamic control elements by clicking Remove and Add buttons, and verifying the status messages that appear

Starting URL: https://the-internet.herokuapp.com/dynamic_controls

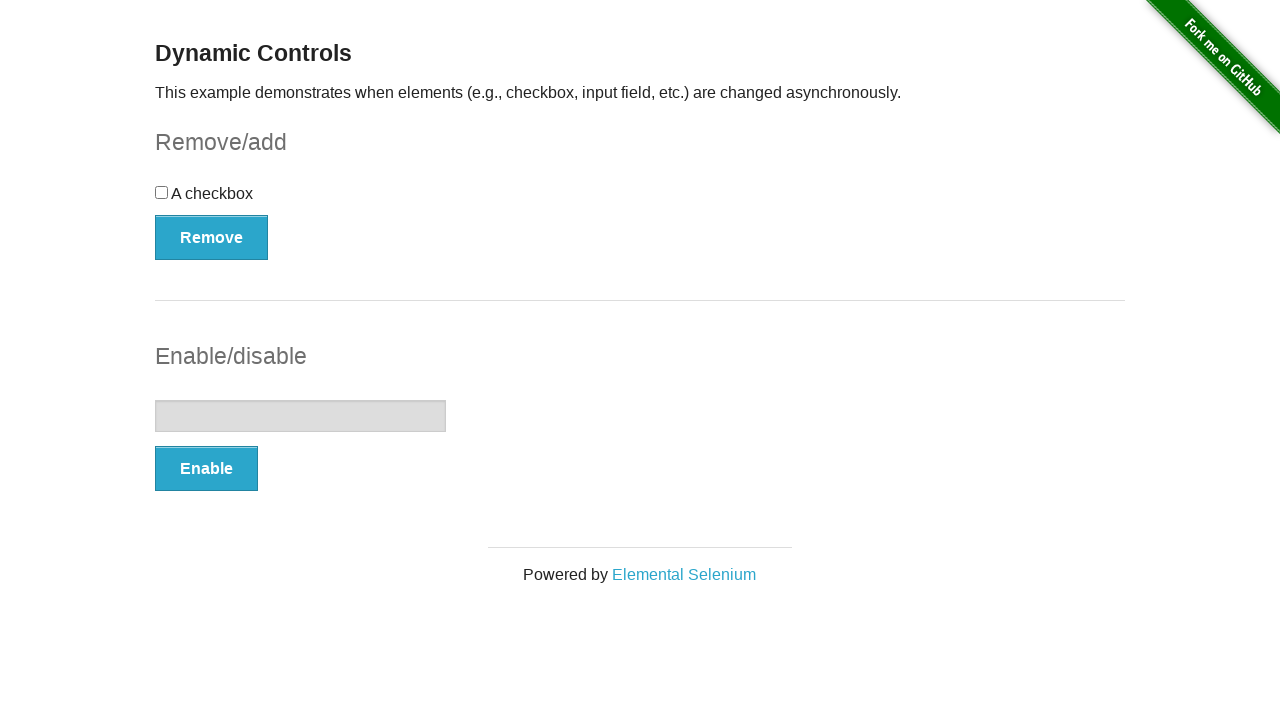

Navigated to dynamic controls page
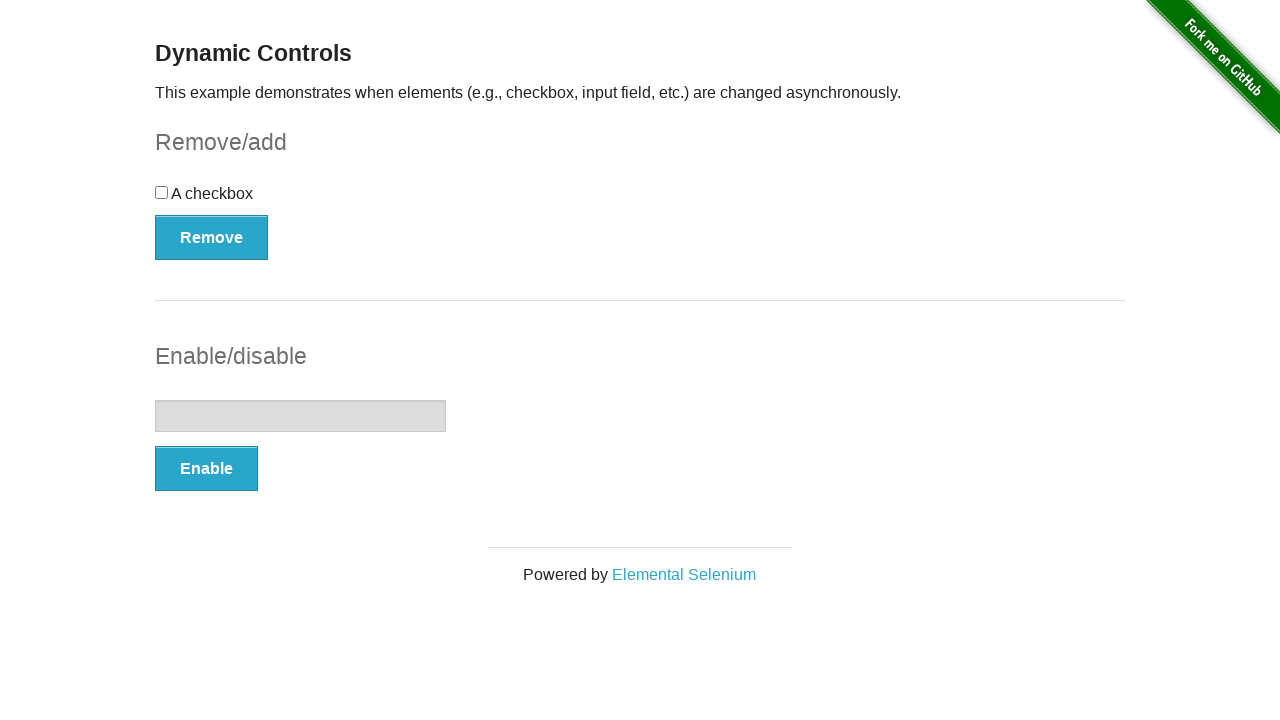

Clicked the Remove button at (212, 237) on xpath=//button[text()='Remove']
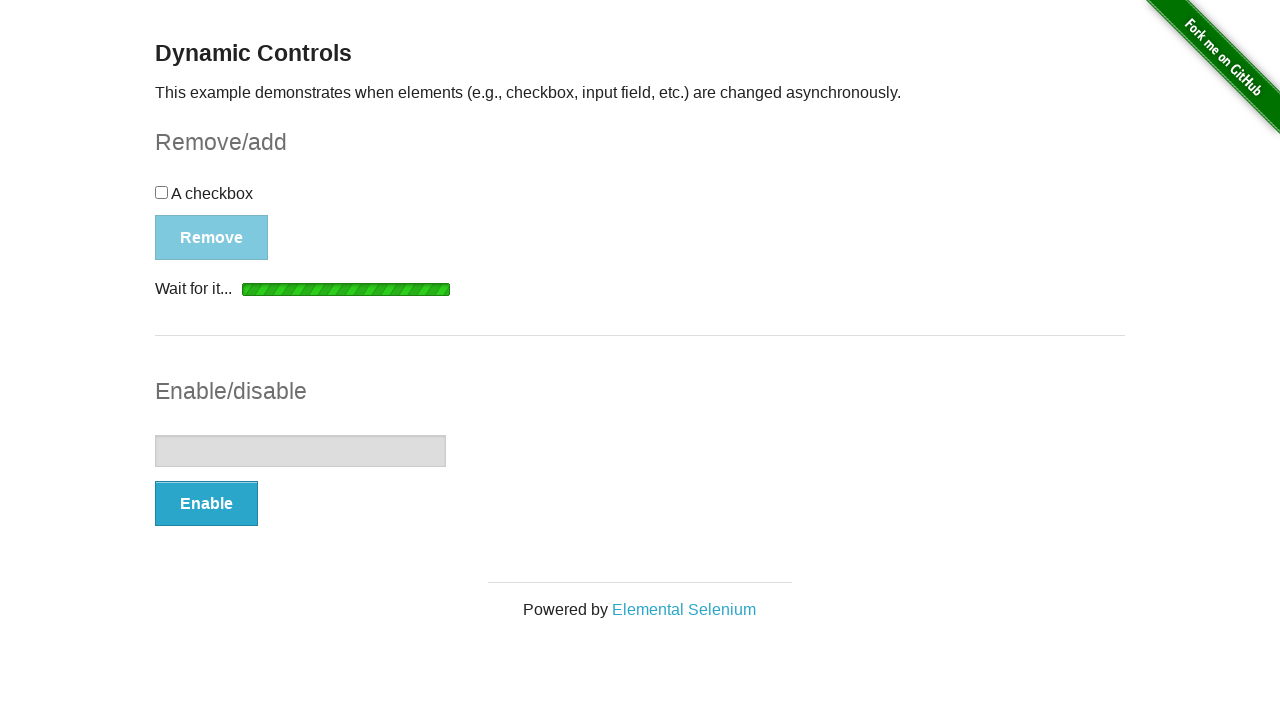

Status message appeared after removing control
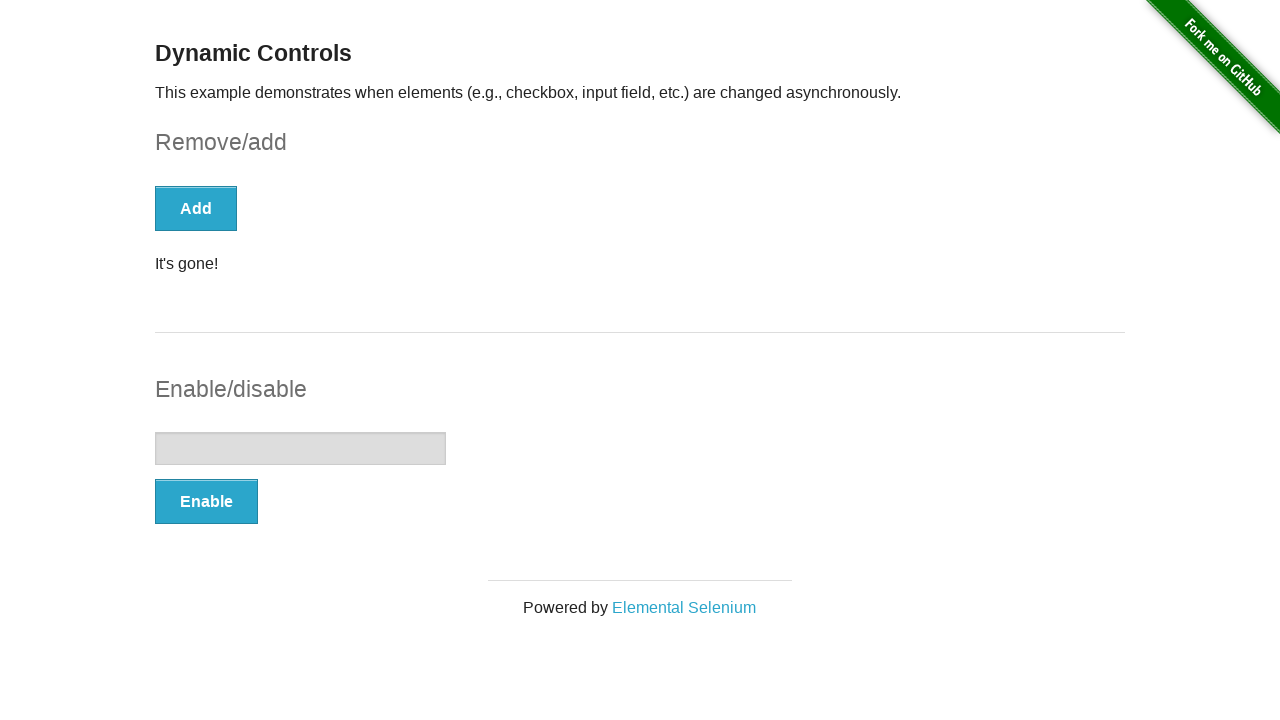

Verified removal status message displays 'It's gone!'
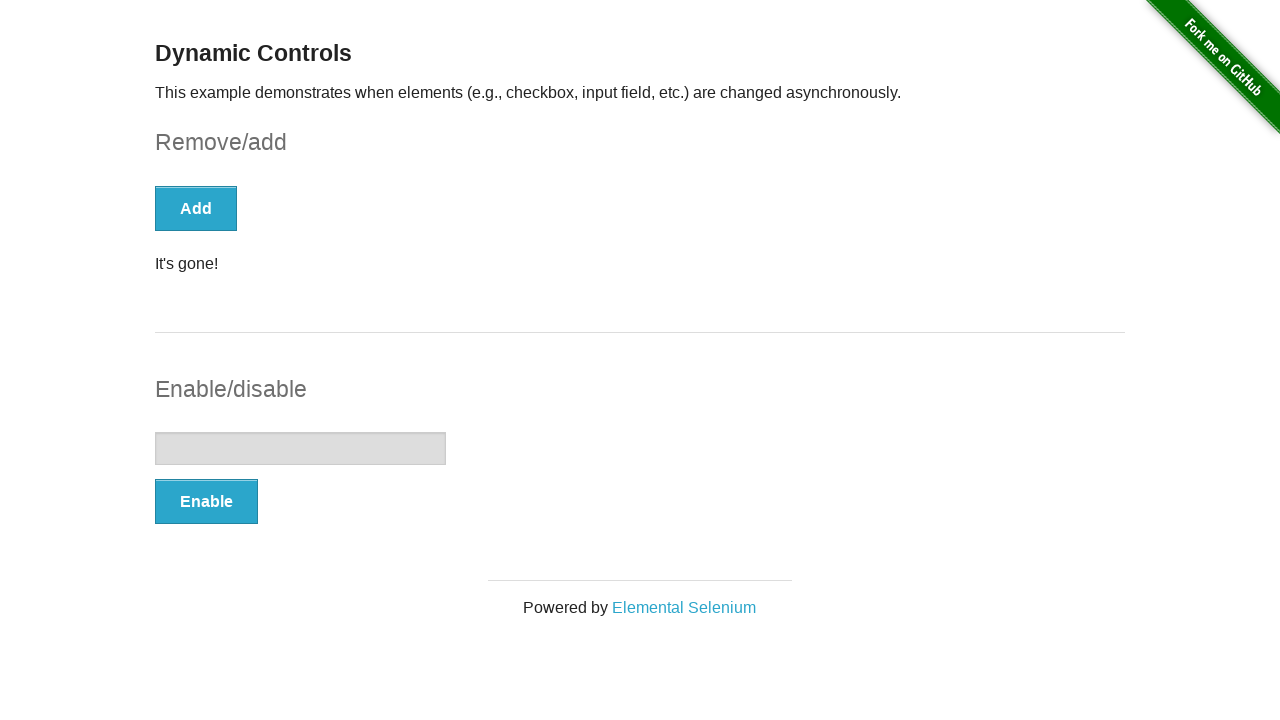

Clicked the Add button at (196, 208) on xpath=//button[text()='Add']
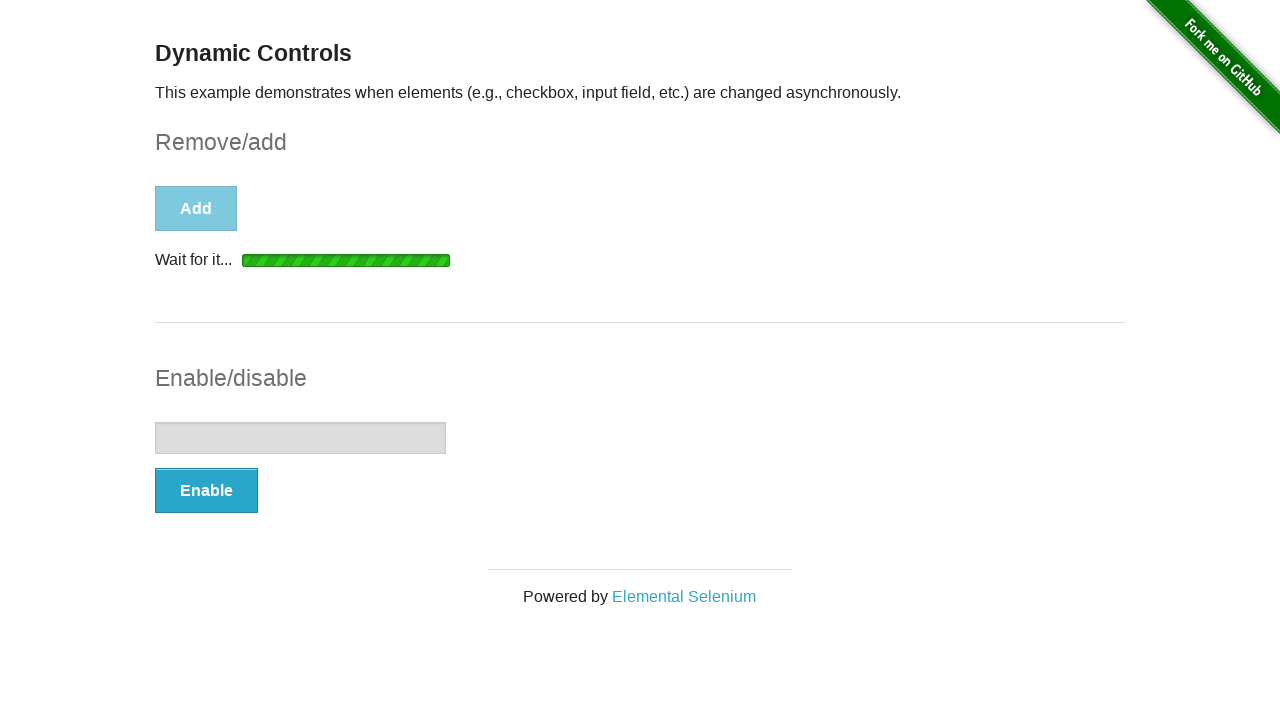

Status message appeared after adding control back
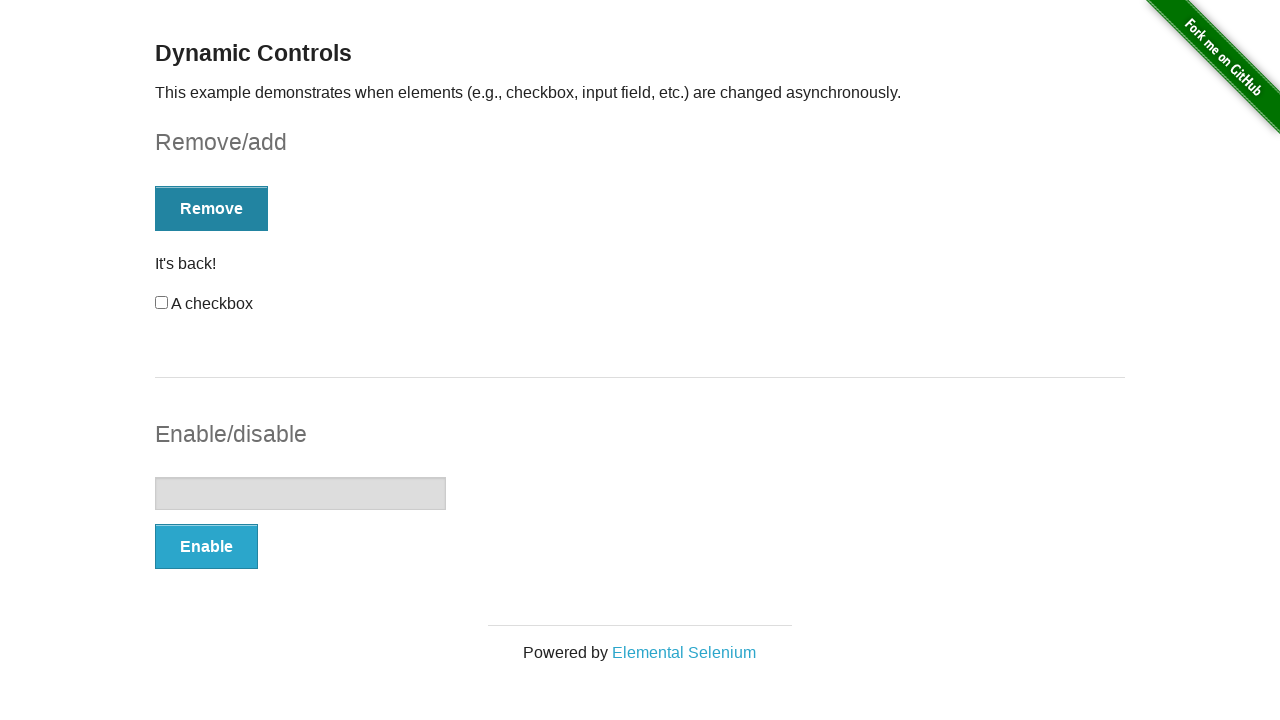

Verified add status message displays 'It's back!'
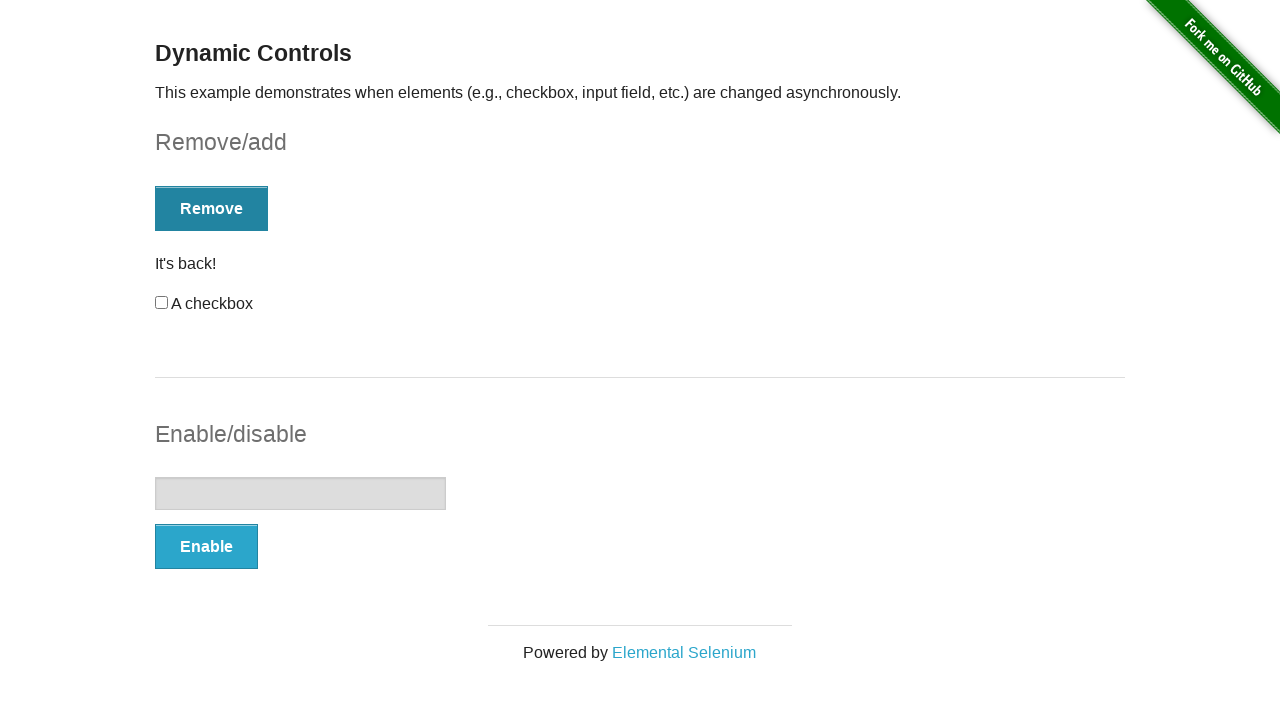

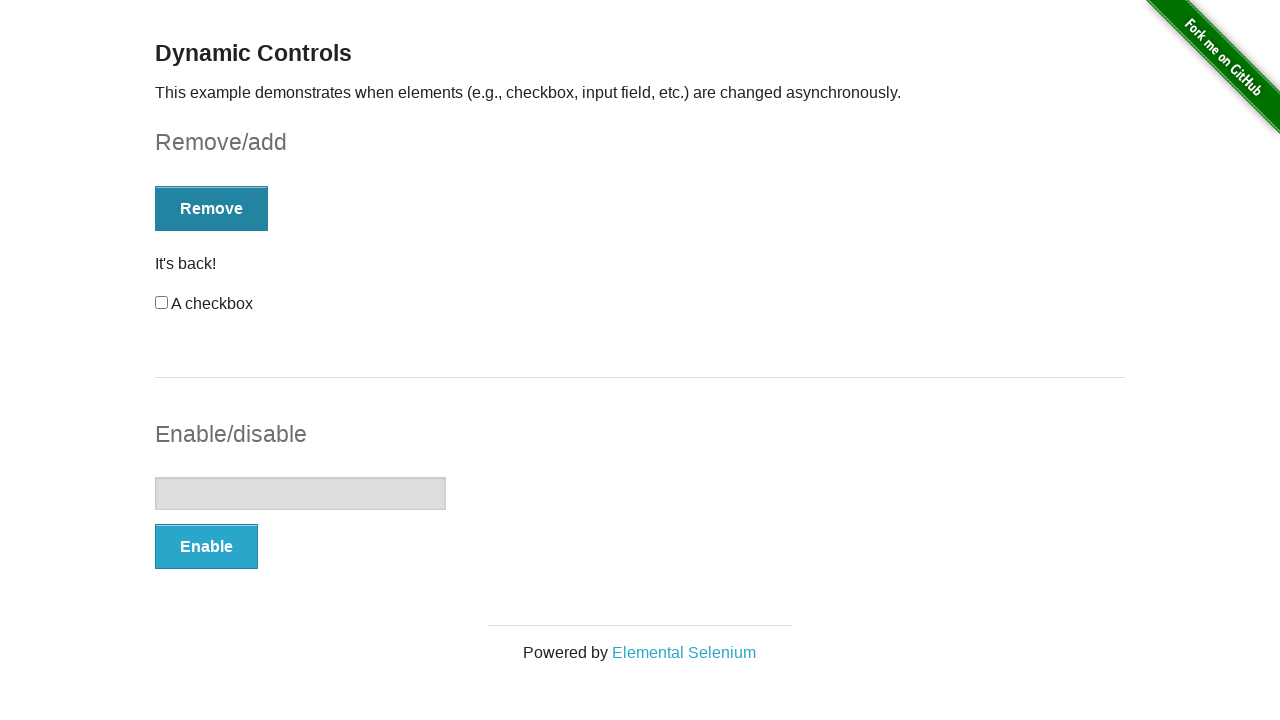